Solves a math challenge by extracting a value from an element attribute, calculating a result, filling in the answer, selecting checkboxes, and submitting the form

Starting URL: http://suninjuly.github.io/get_attribute.html

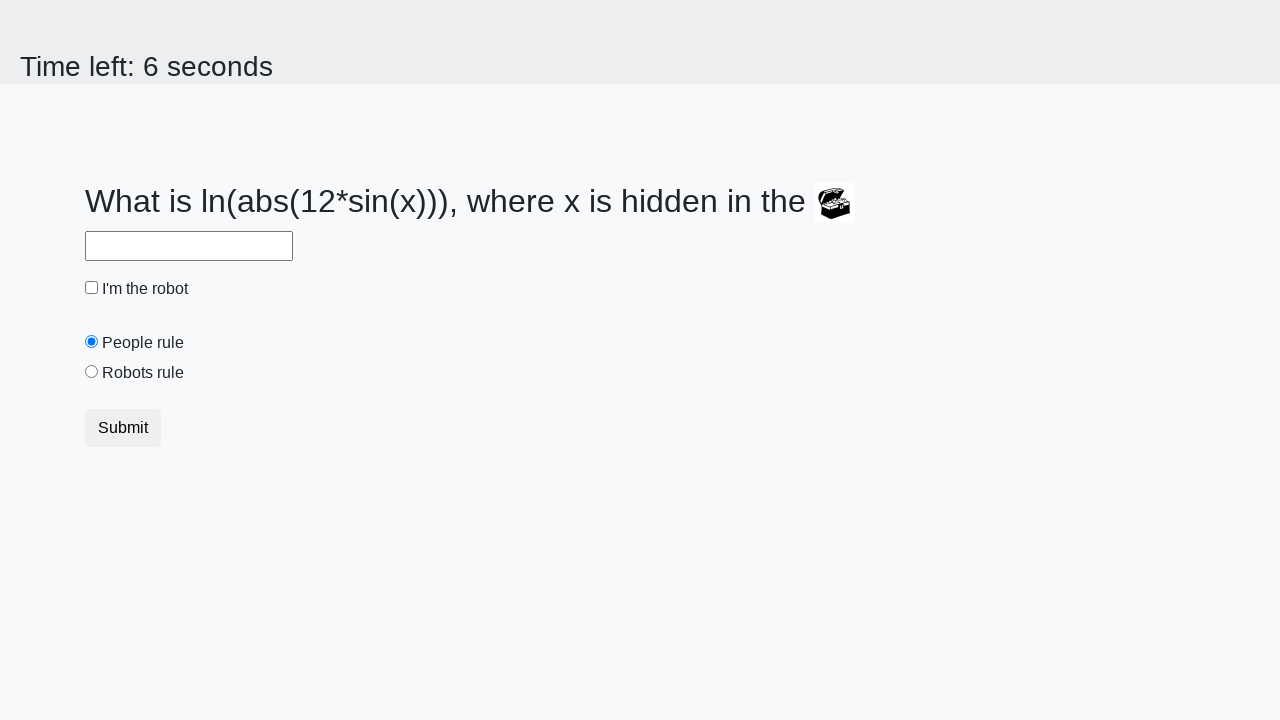

Located treasure element
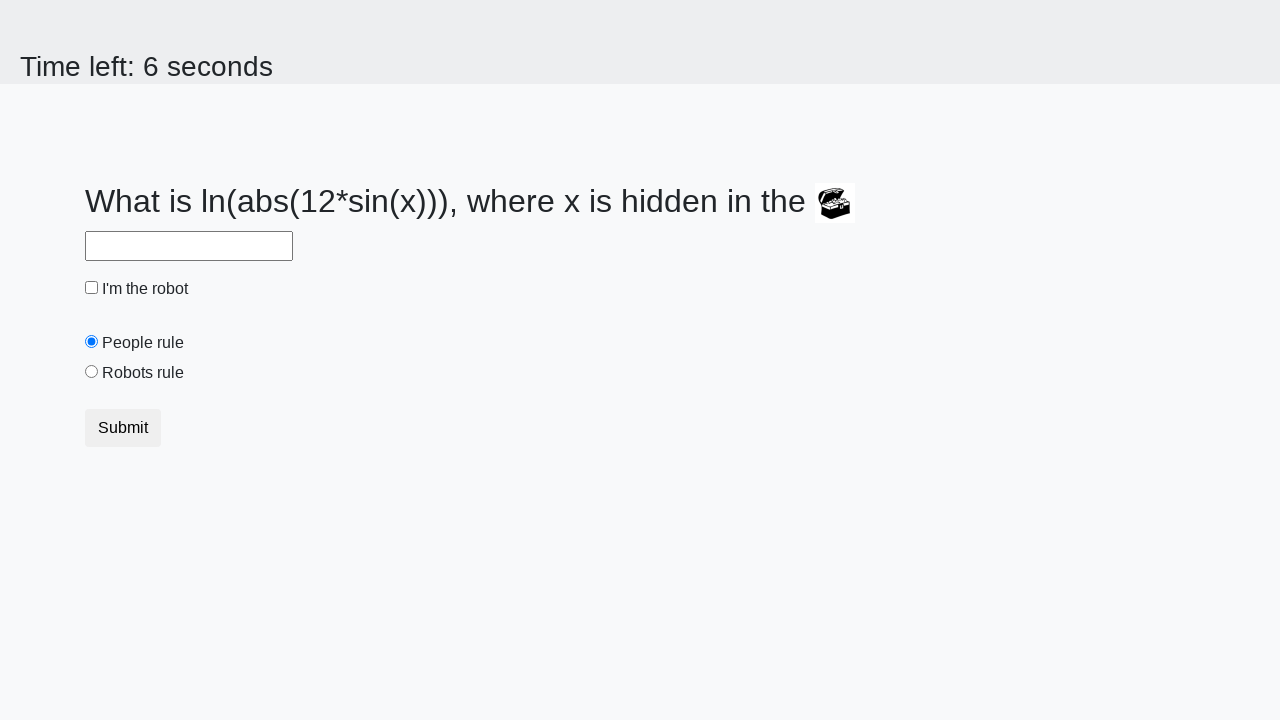

Extracted valuex attribute: 958
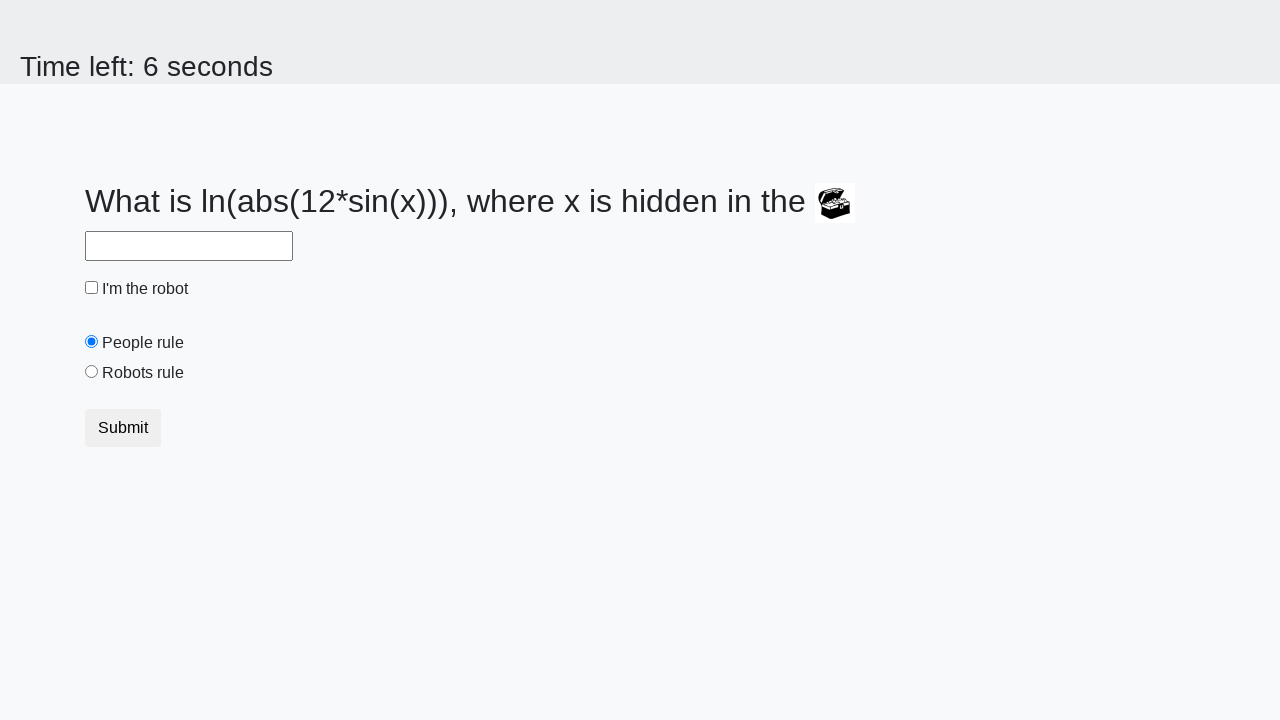

Calculated result: 0.7958456435145973
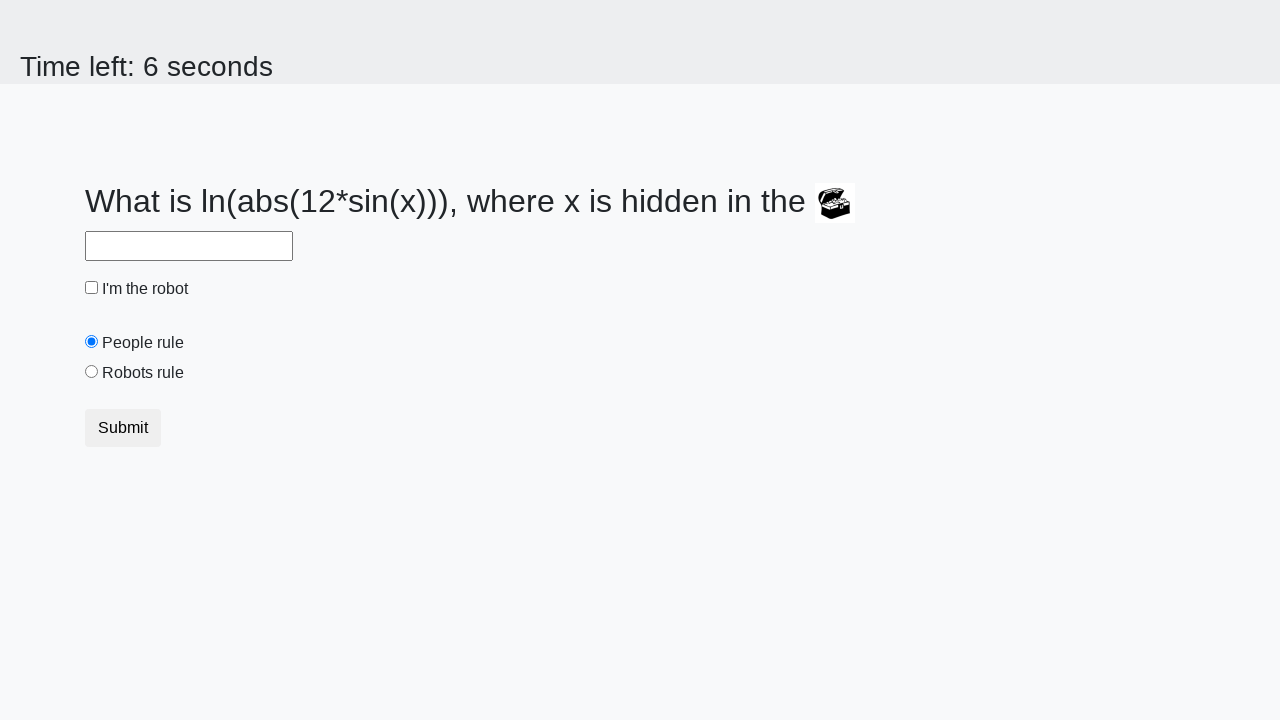

Filled answer field with calculated value on #answer
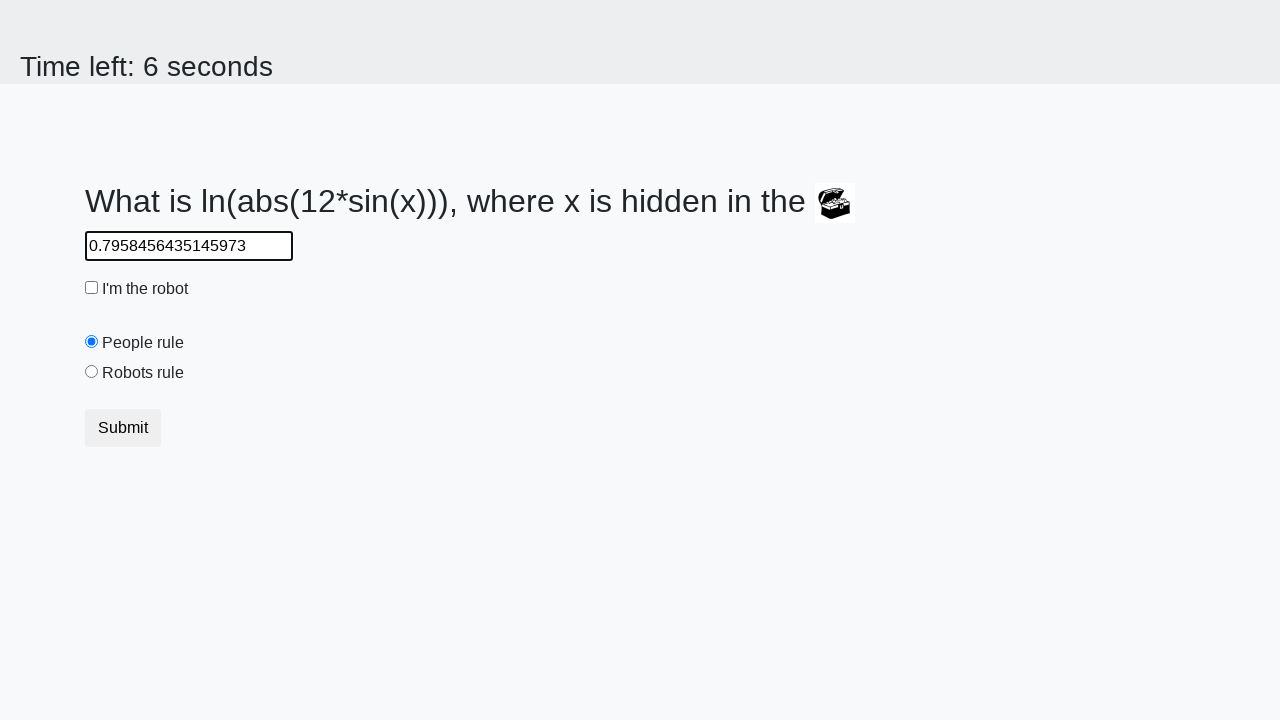

Clicked robot checkbox at (92, 288) on #robotCheckbox
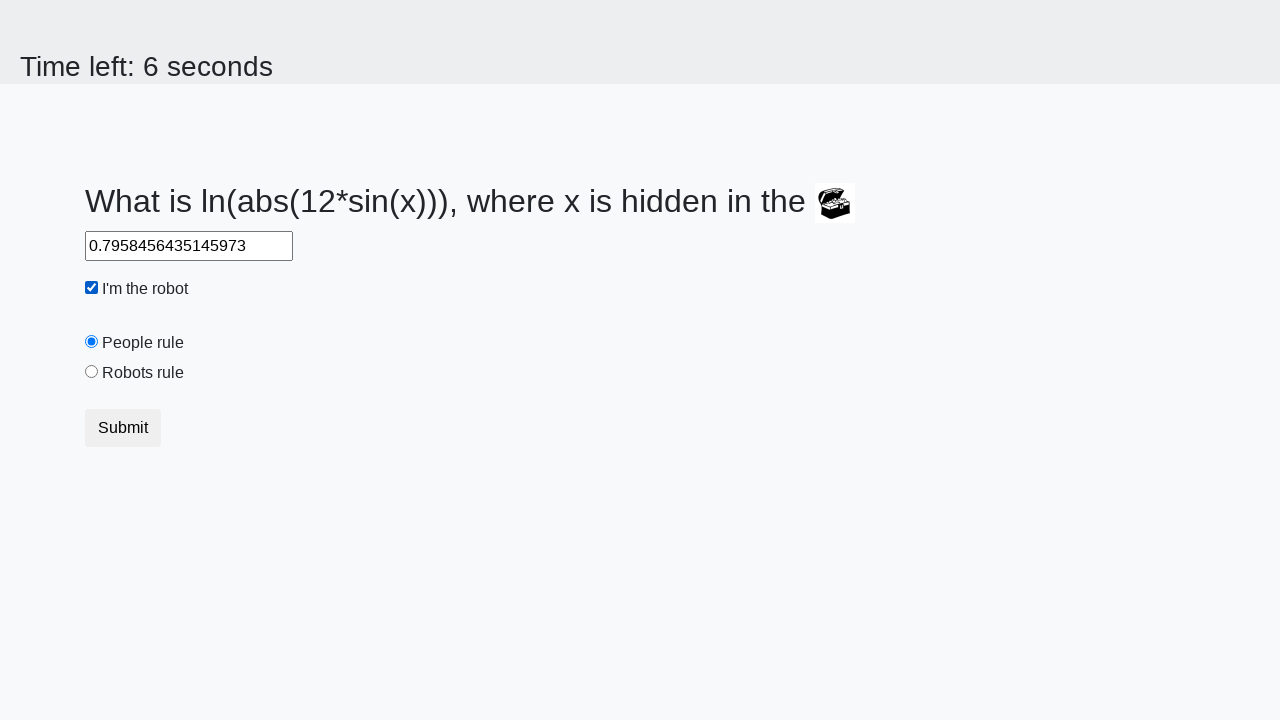

Selected robots rule radio button at (92, 372) on #robotsRule
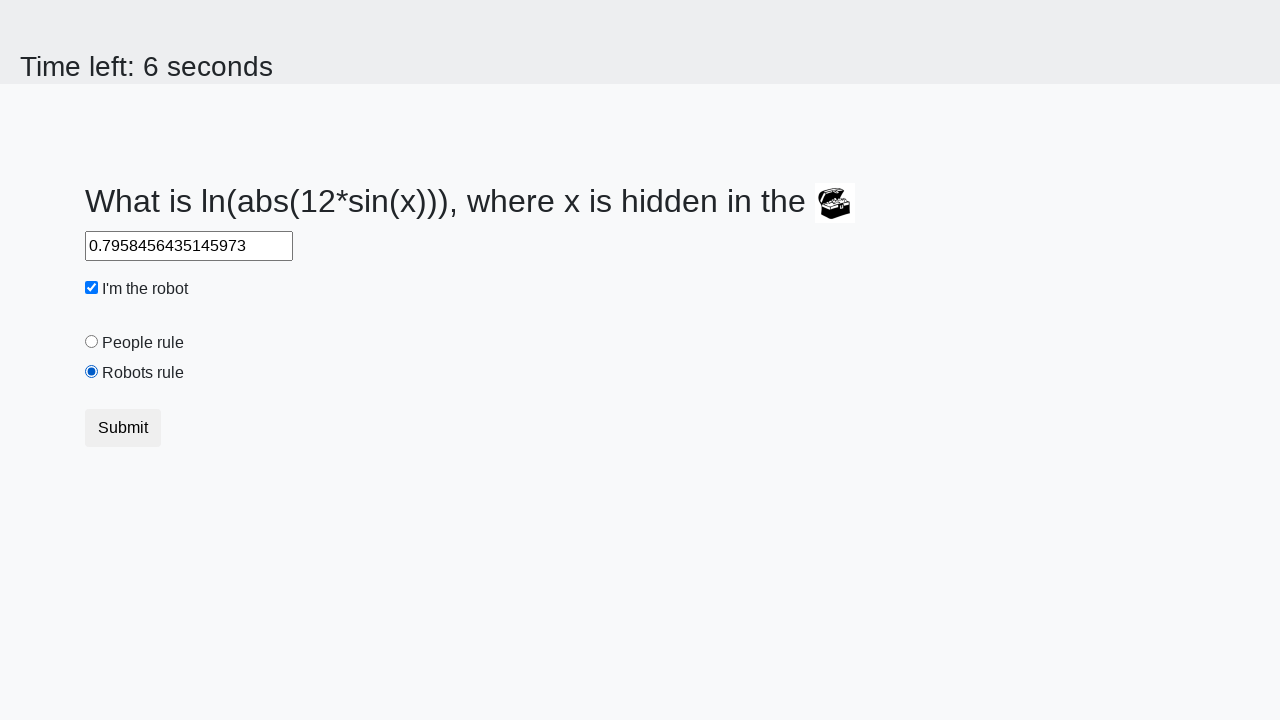

Clicked submit button to complete form at (123, 428) on button[type='submit']
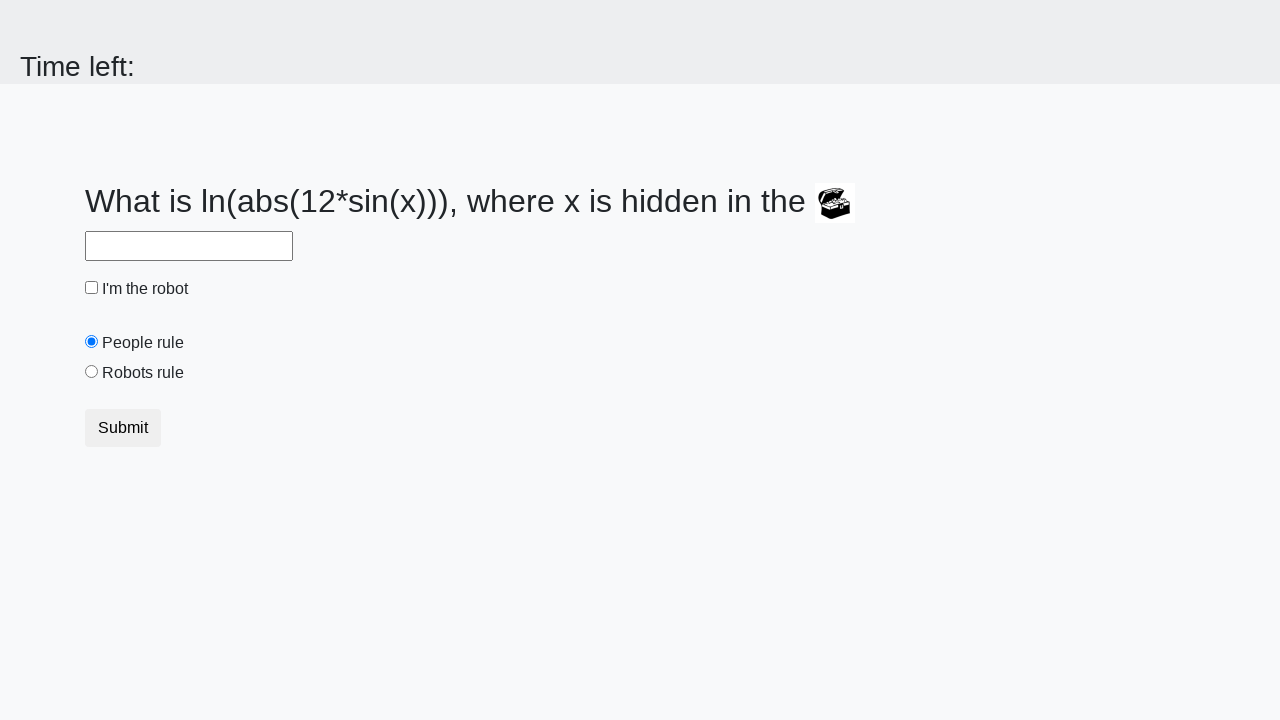

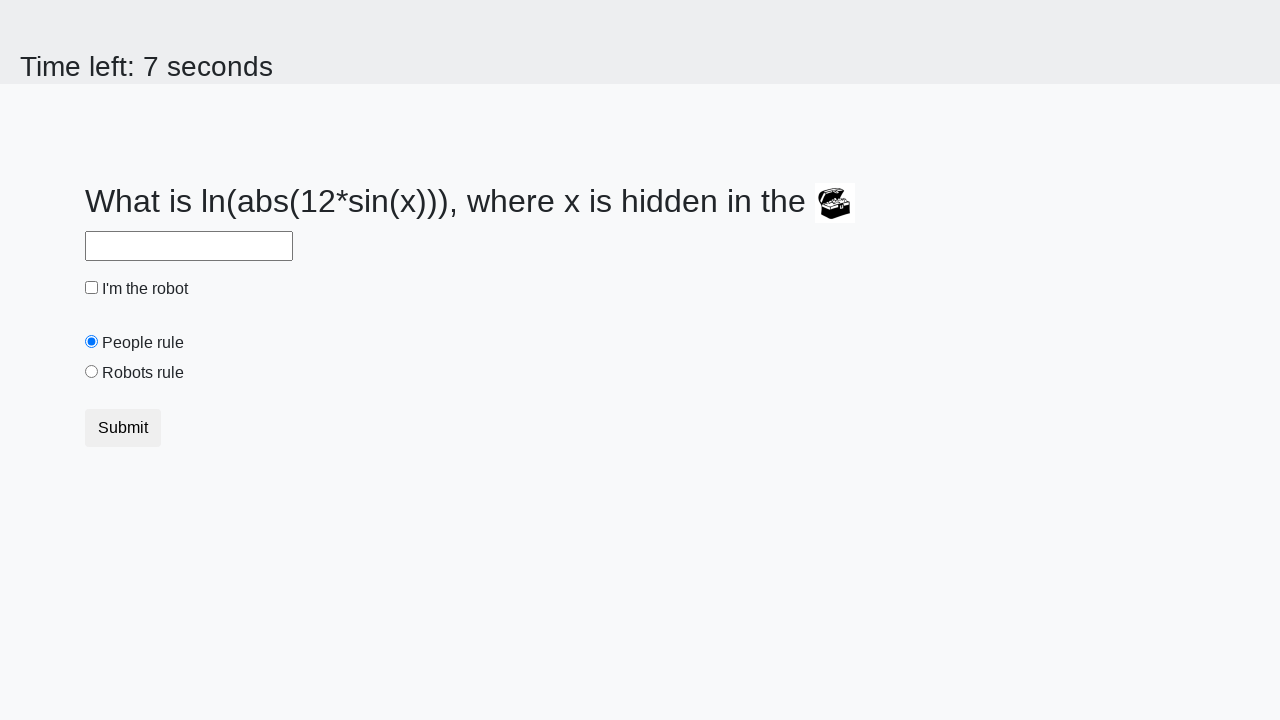